Navigates to KKday Taiwan travel booking website and verifies the page loads successfully

Starting URL: https://www.kkday.com/zh-tw

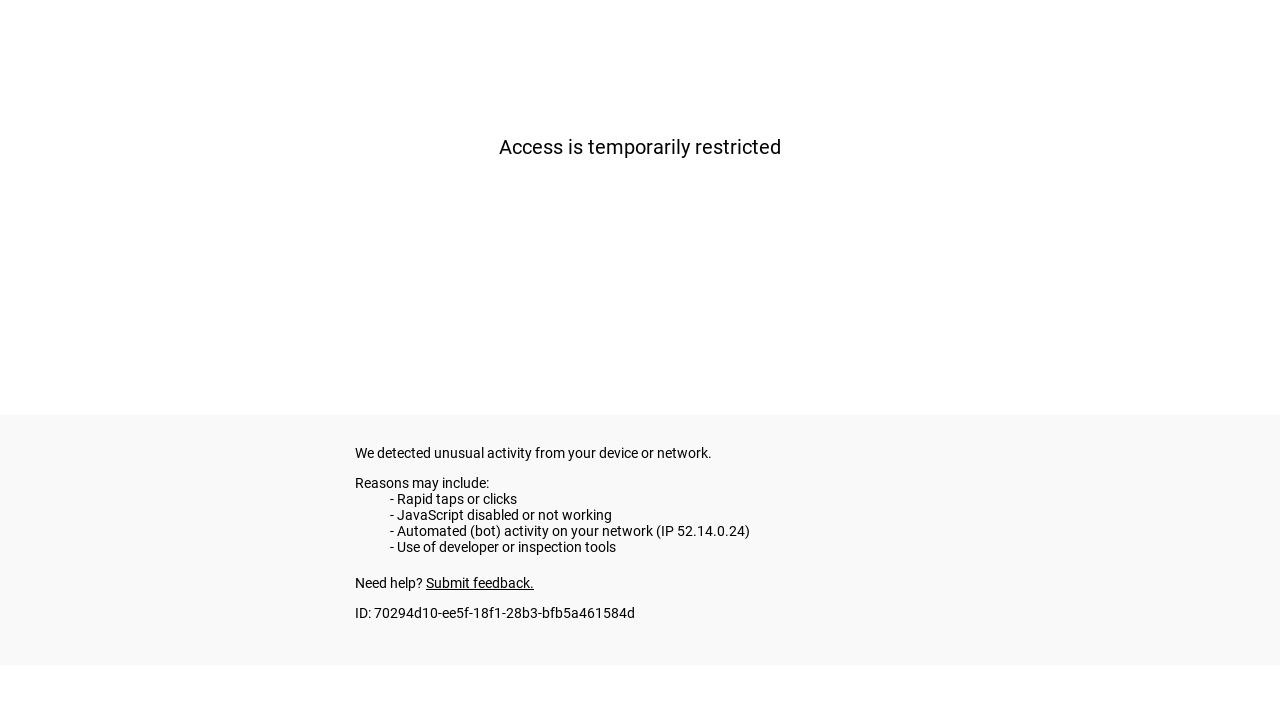

Set viewport size to 1024x768
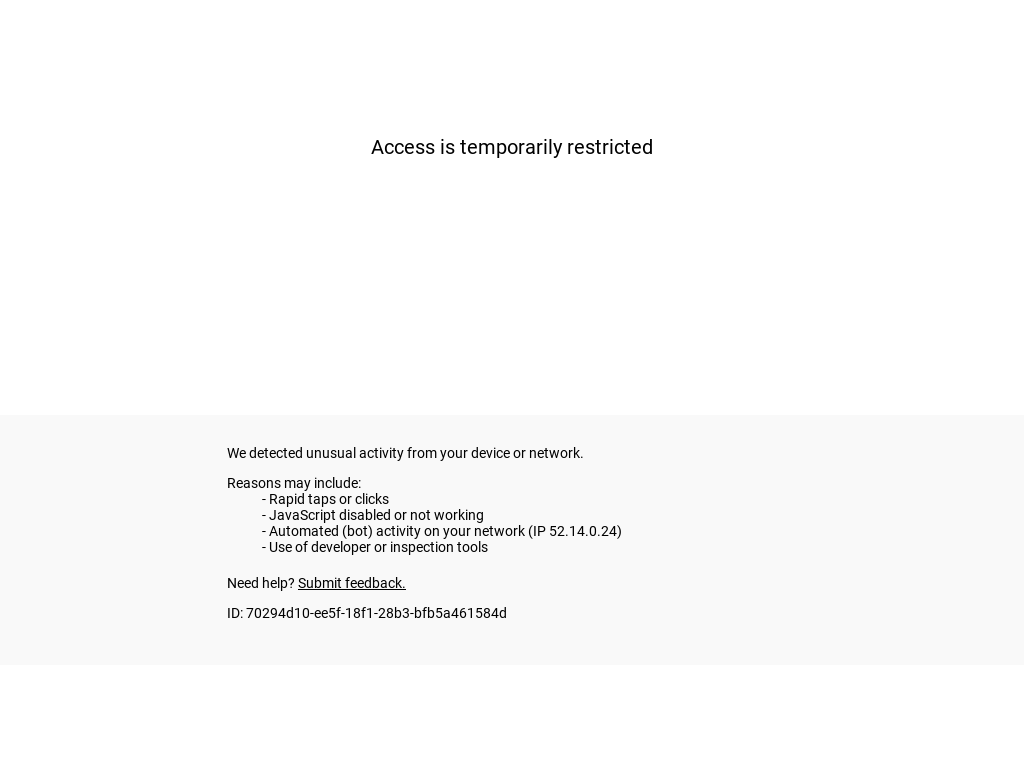

Page DOM content loaded
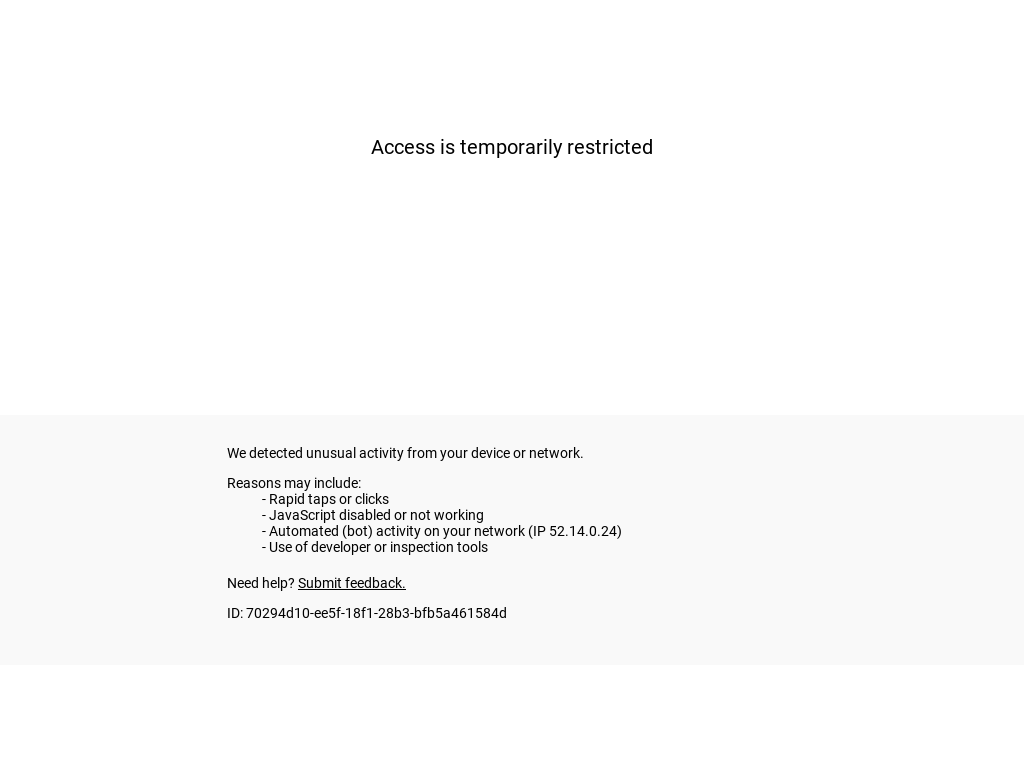

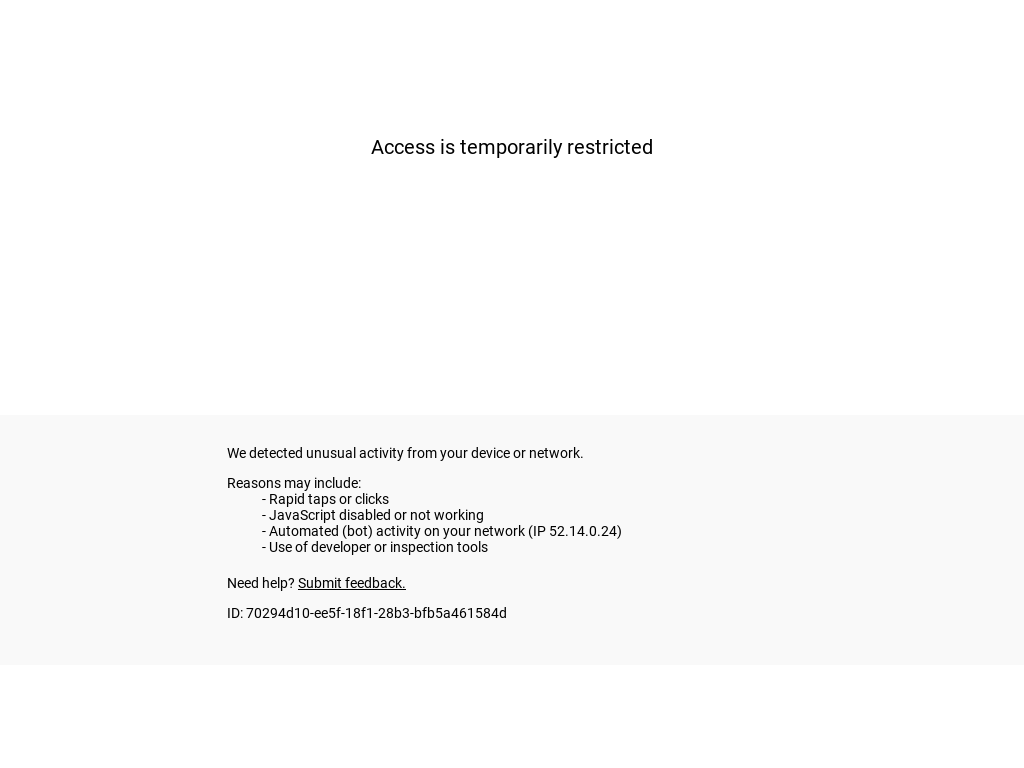